Tests multi-select dropdown functionality by selecting multiple options using different selection methods (index, visible text, value) and then deselecting some options

Starting URL: https://syntaxprojects.com/basic-select-dropdown-demo.php

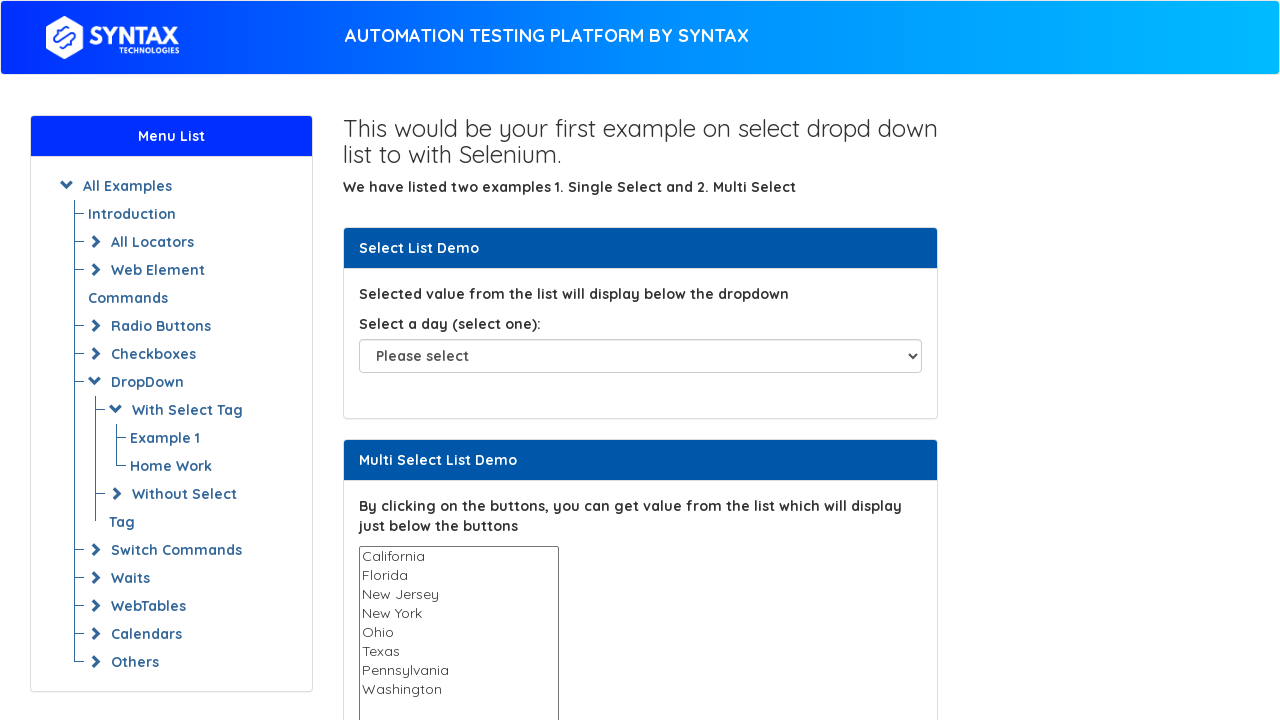

Selected option by index 2 (3rd option) in multi-select dropdown on select#multi-select
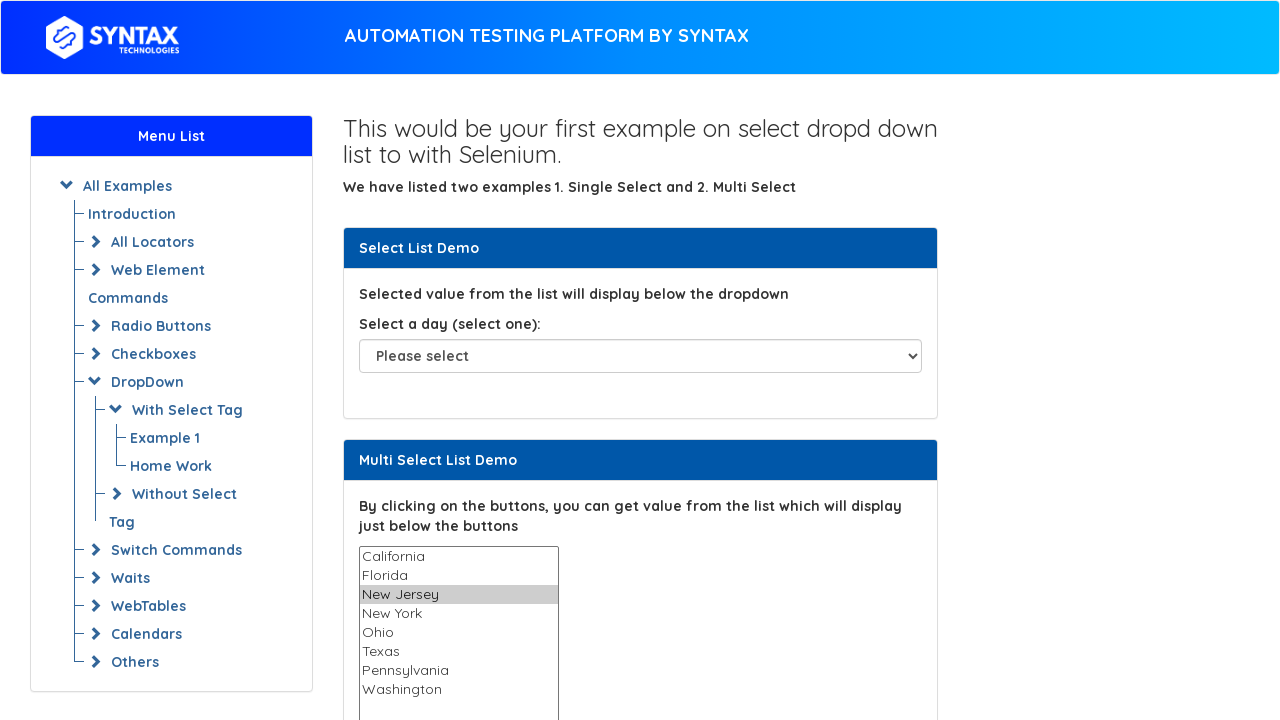

Waited 500ms for visual confirmation of index selection
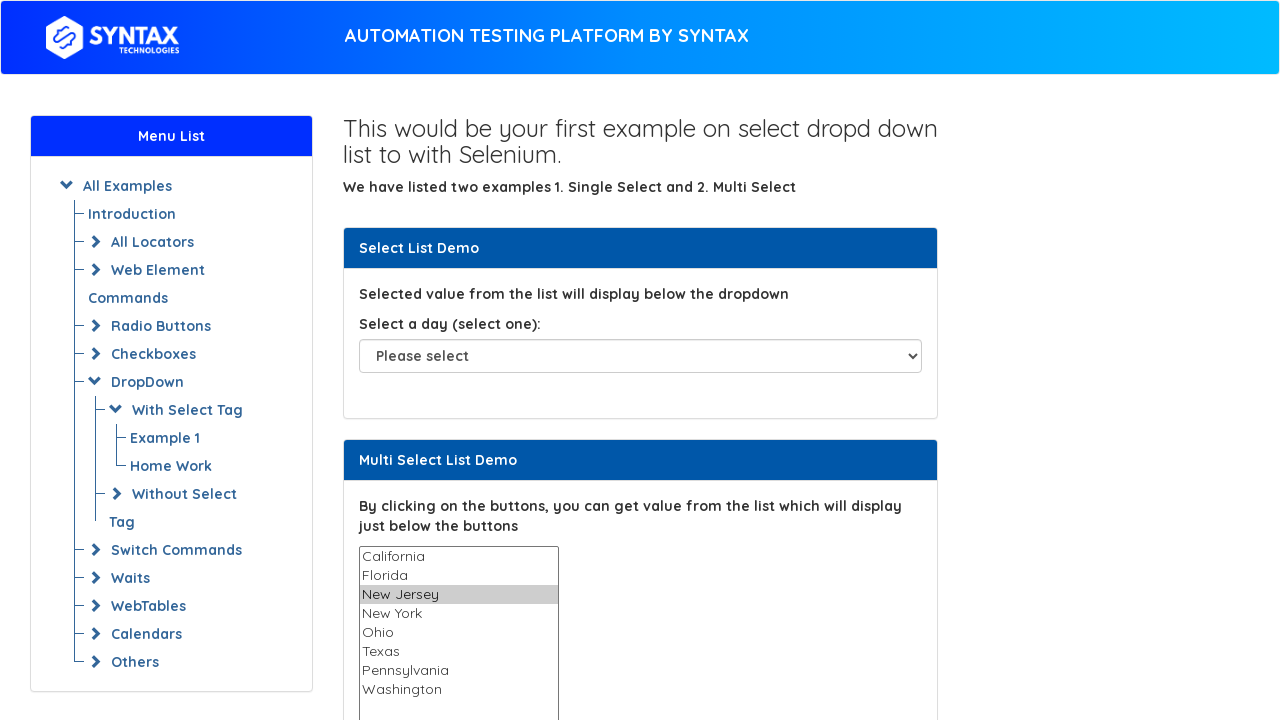

Selected 'Texas' option by visible text in multi-select dropdown on select#multi-select
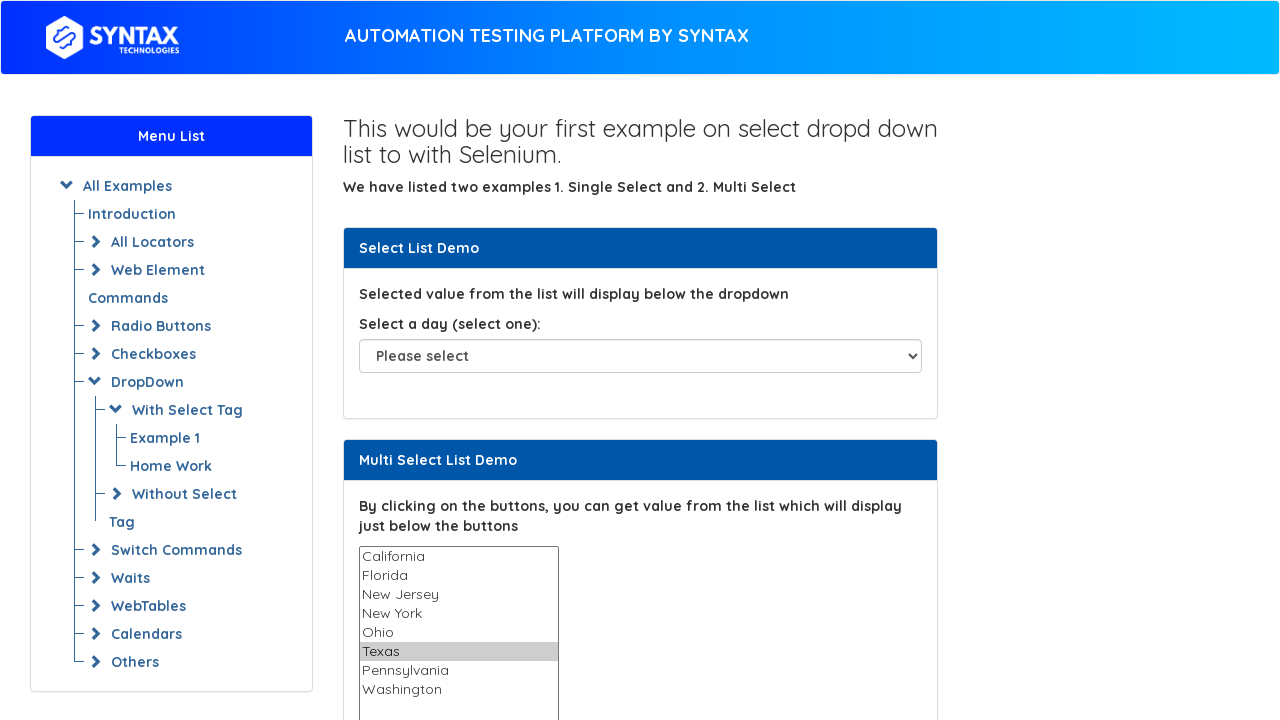

Waited 500ms for visual confirmation of Texas selection
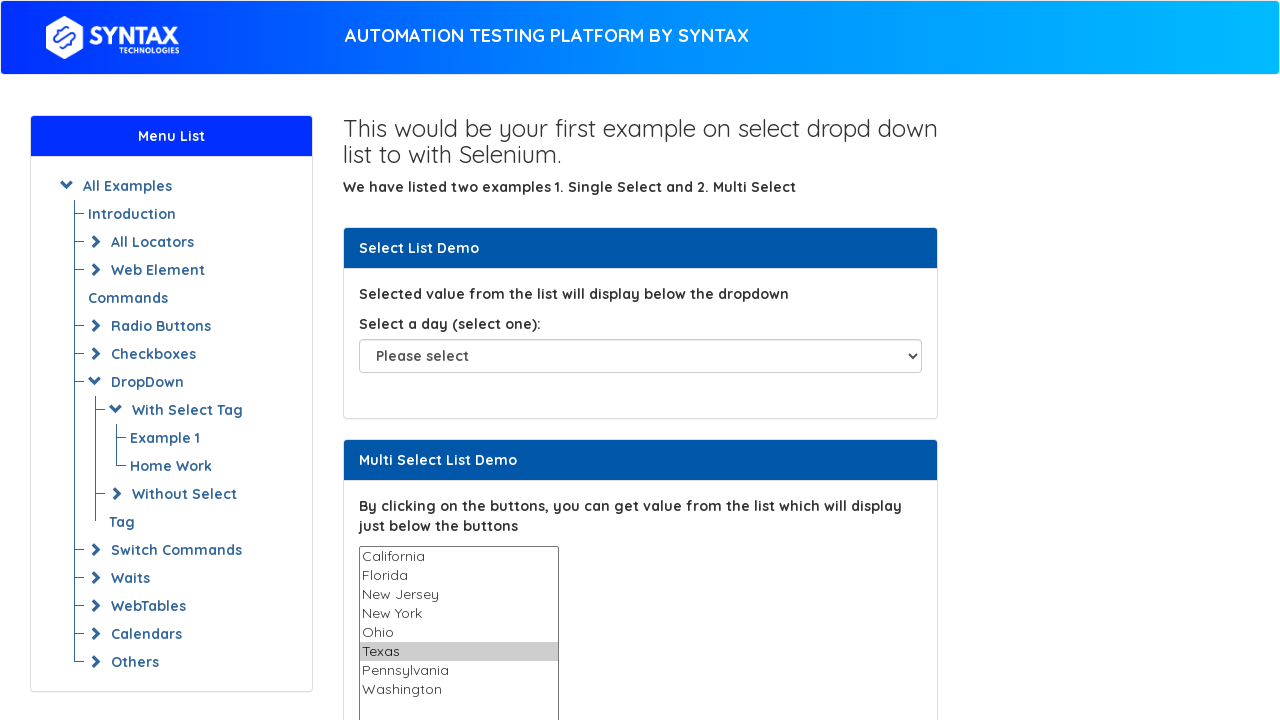

Selected 'Ohio' option by value in multi-select dropdown on select#multi-select
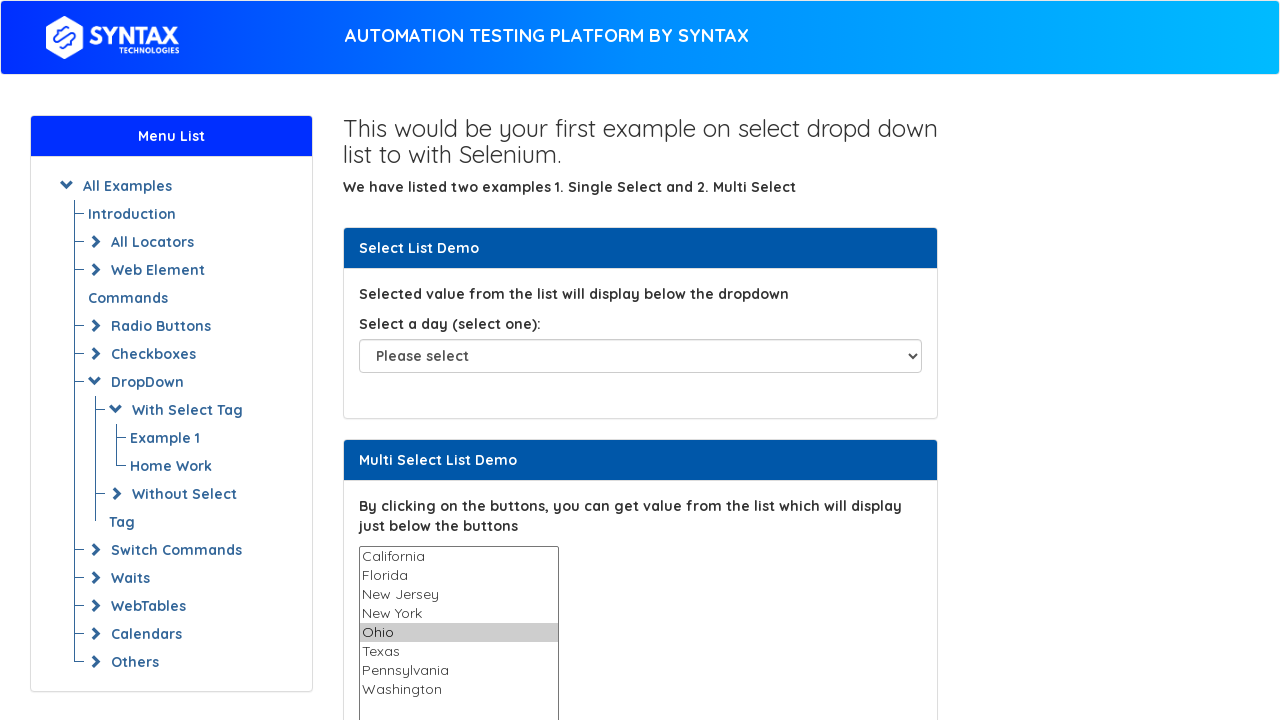

Waited 500ms for visual confirmation of Ohio selection
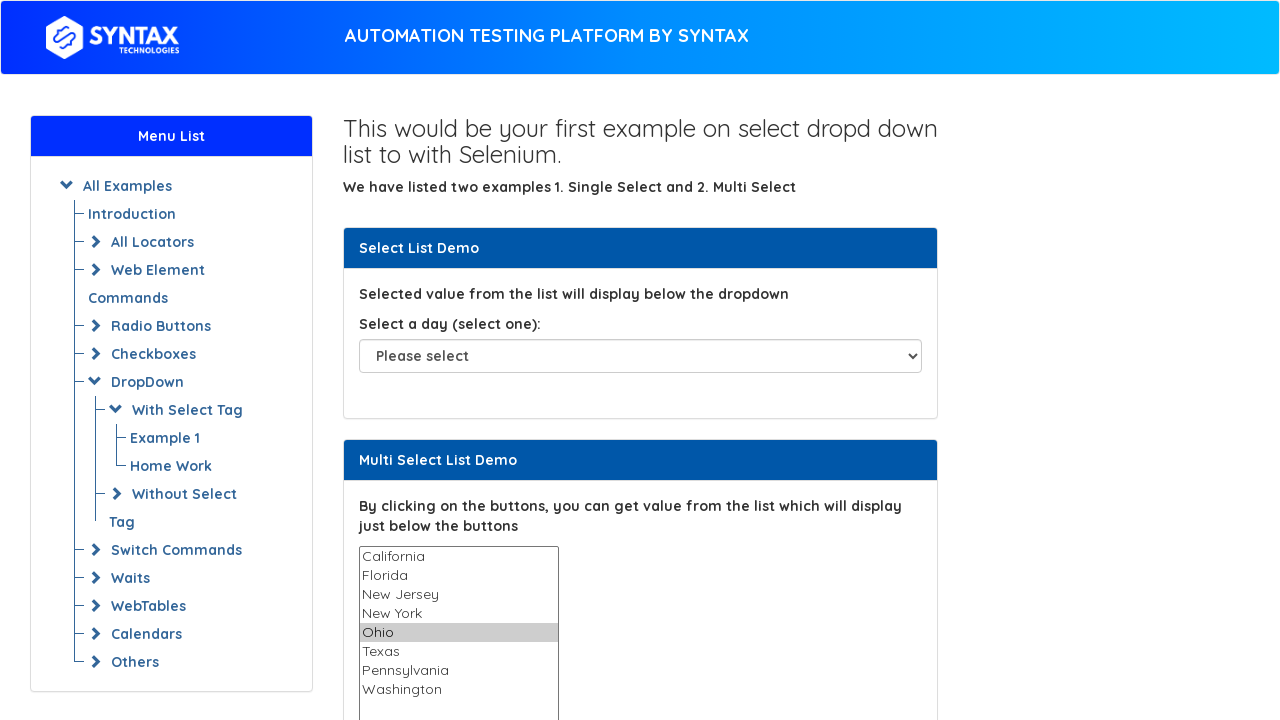

Deselected option by index 2 by selecting only Texas and Ohio options on select#multi-select
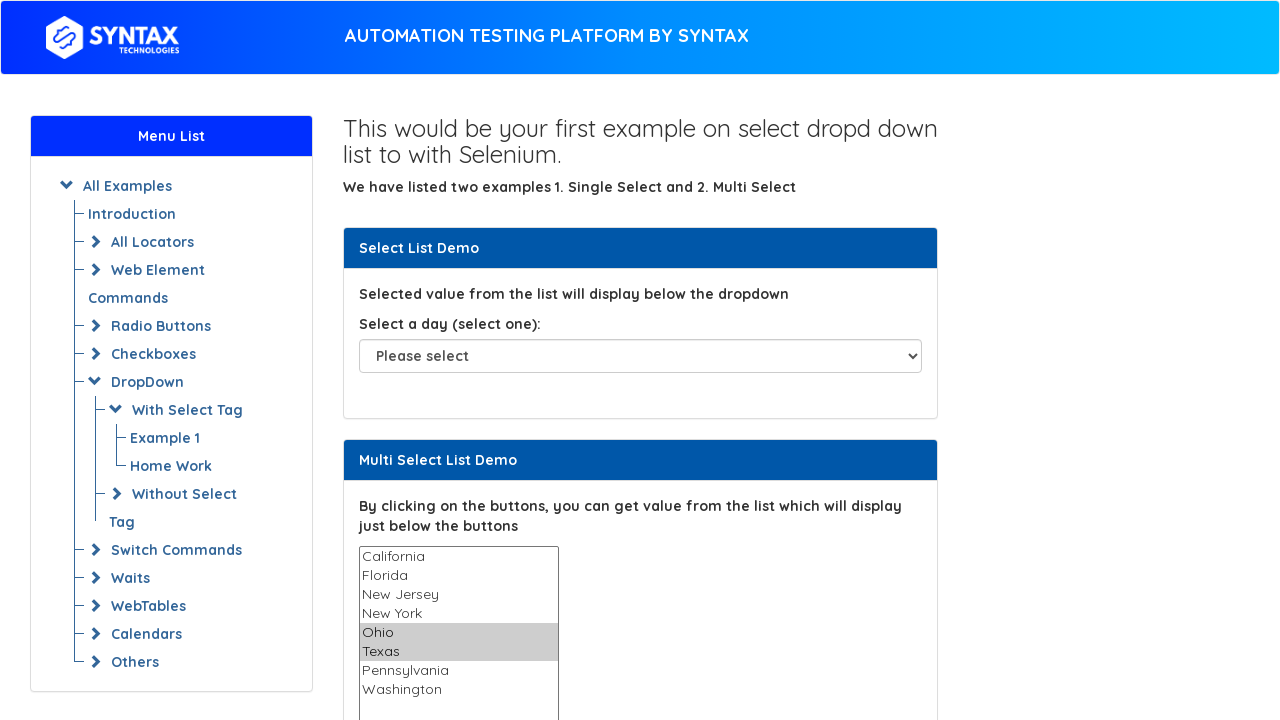

Waited 500ms for visual confirmation after deselecting index 2
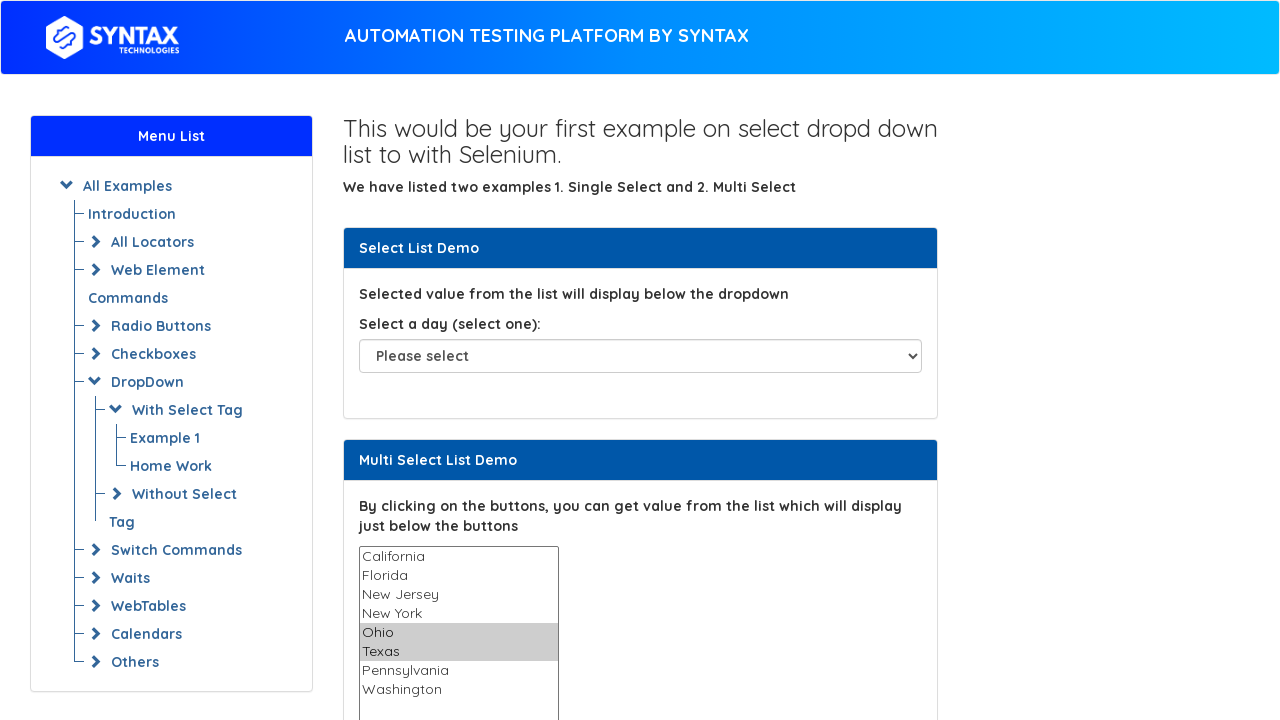

Deselected Texas by selecting only Ohio option in multi-select dropdown on select#multi-select
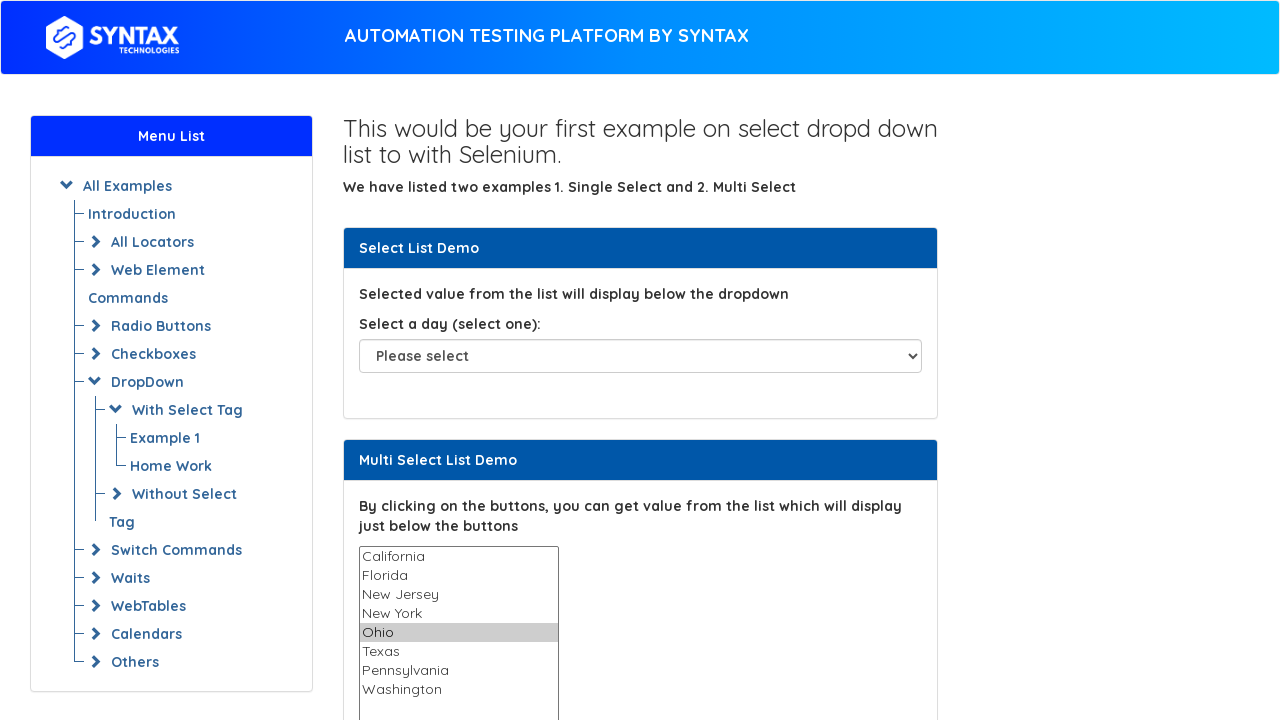

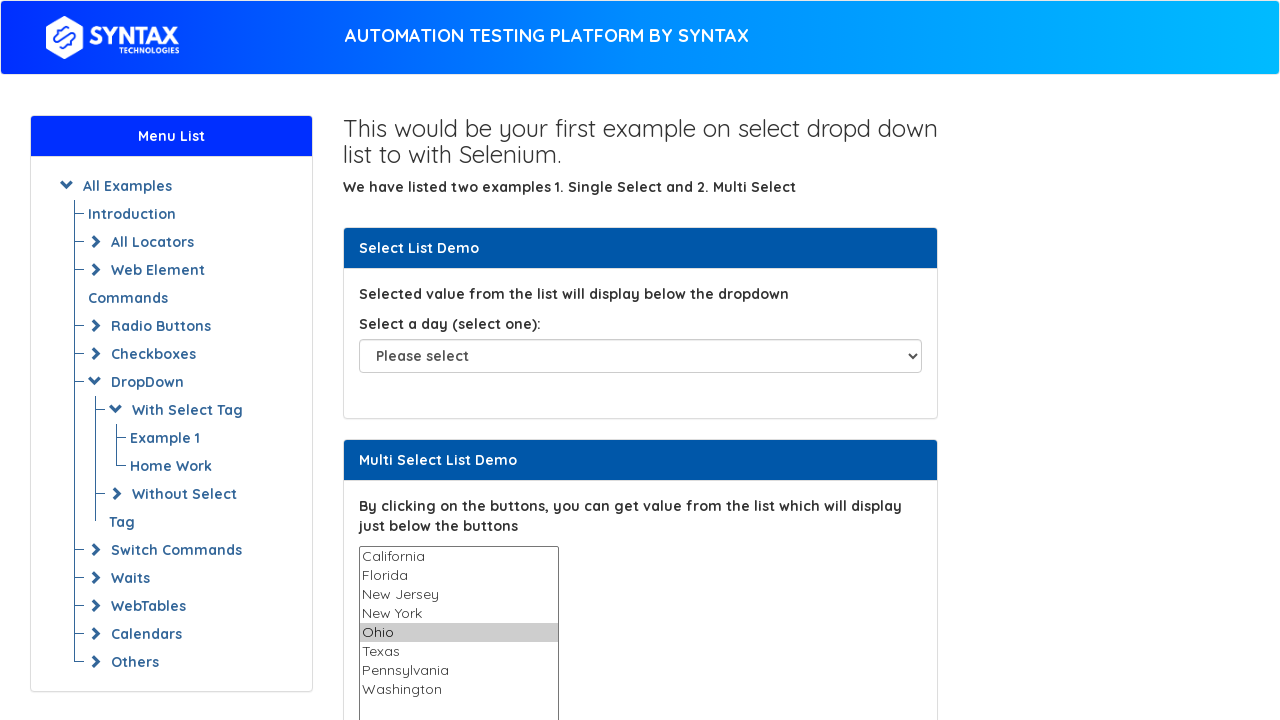